Tests editing a todo item by double-clicking and entering new text

Starting URL: https://demo.playwright.dev/todomvc

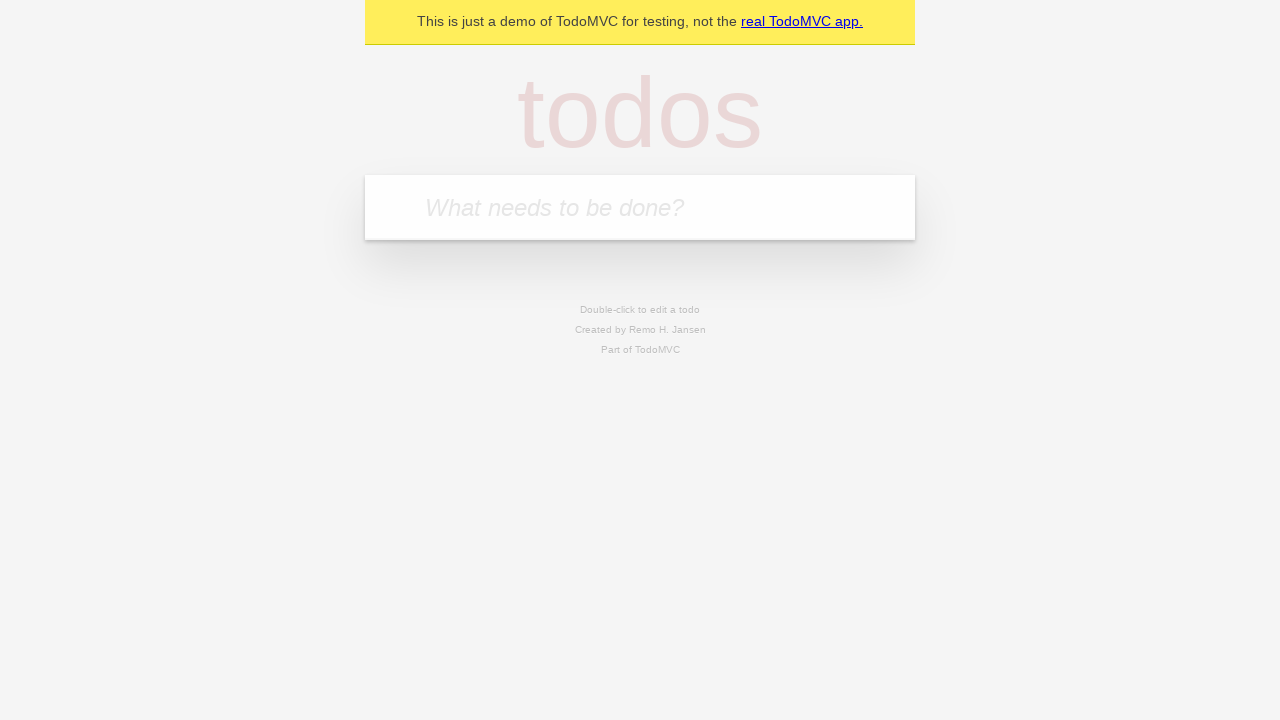

Filled todo input with 'buy some cheese' on internal:attr=[placeholder="What needs to be done?"i]
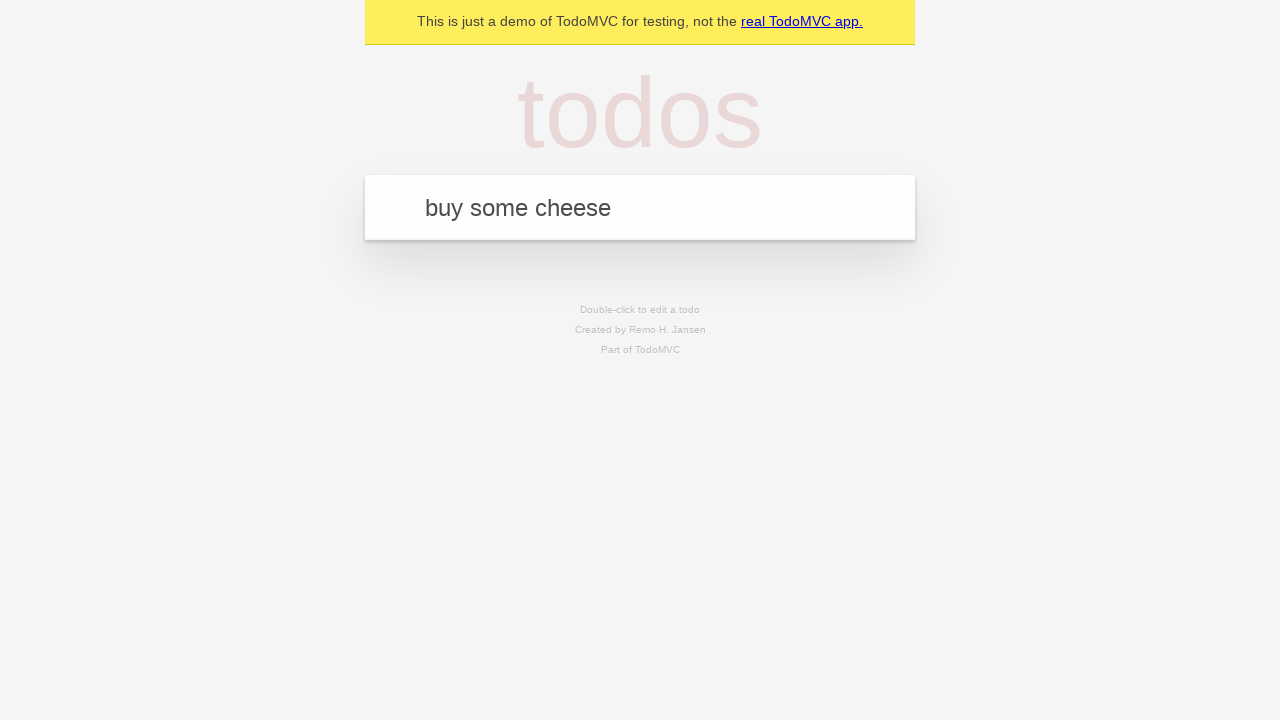

Pressed Enter to create first todo on internal:attr=[placeholder="What needs to be done?"i]
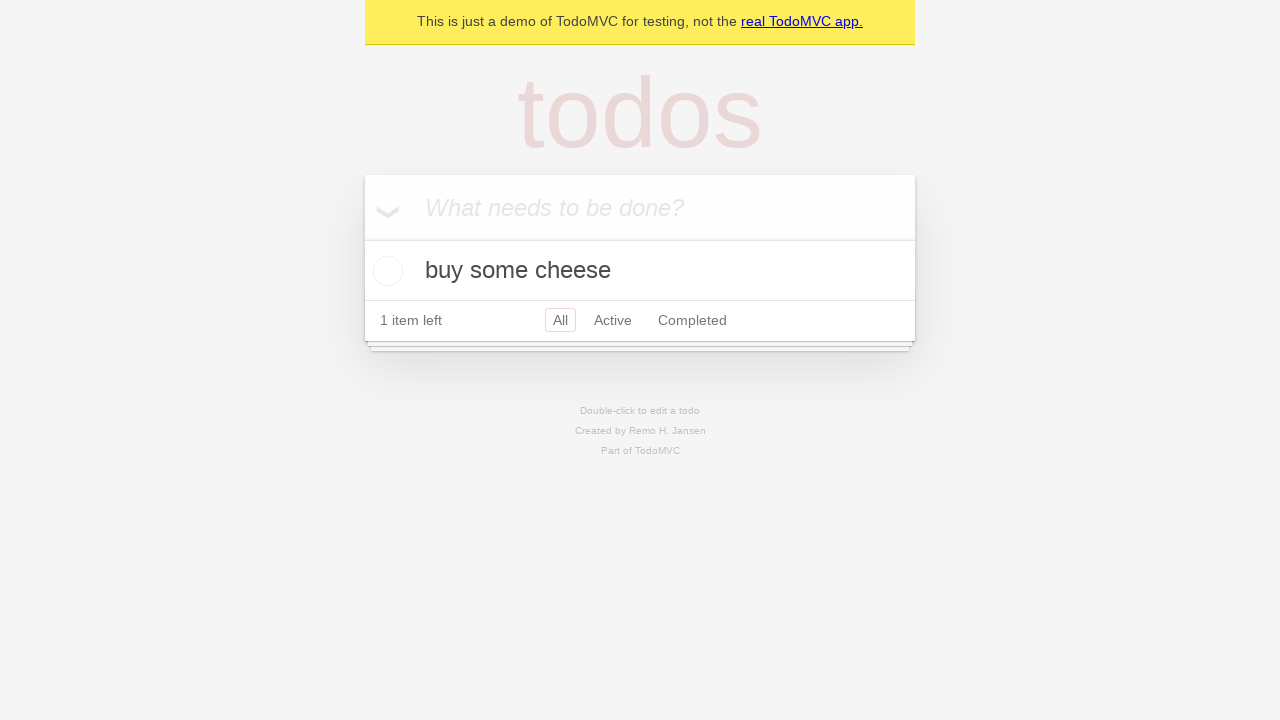

Filled todo input with 'feed the cat' on internal:attr=[placeholder="What needs to be done?"i]
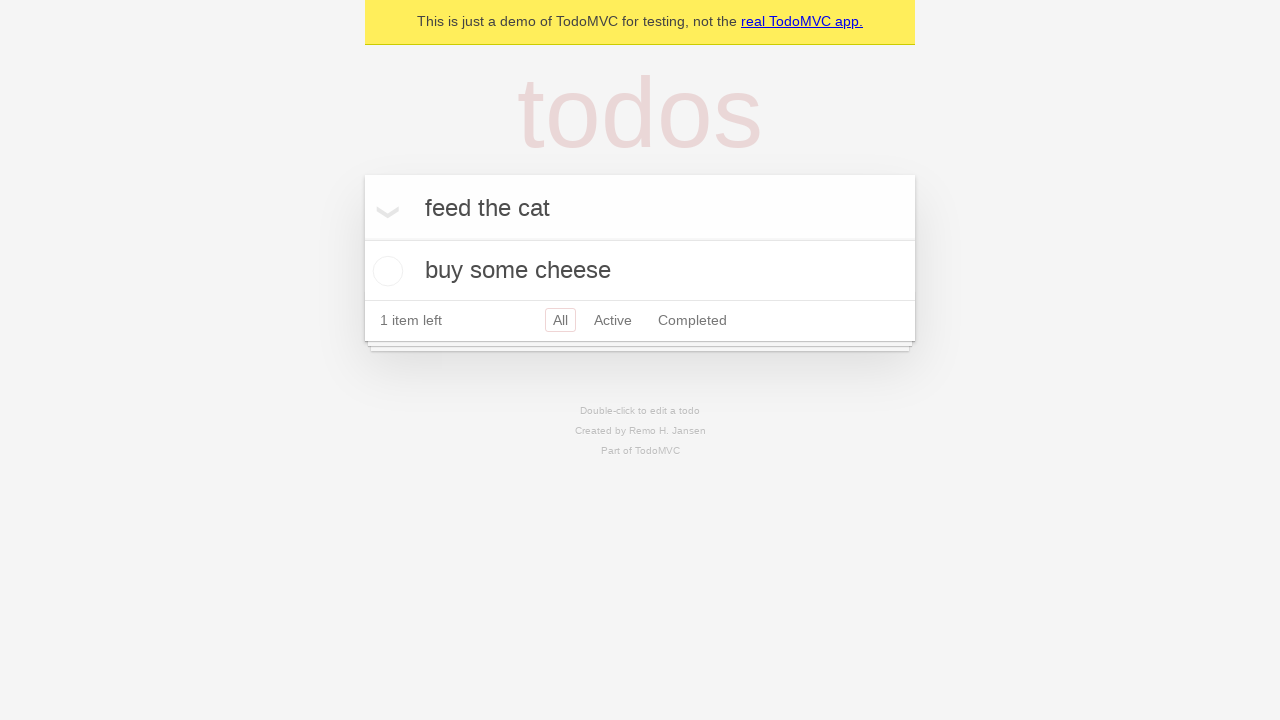

Pressed Enter to create second todo on internal:attr=[placeholder="What needs to be done?"i]
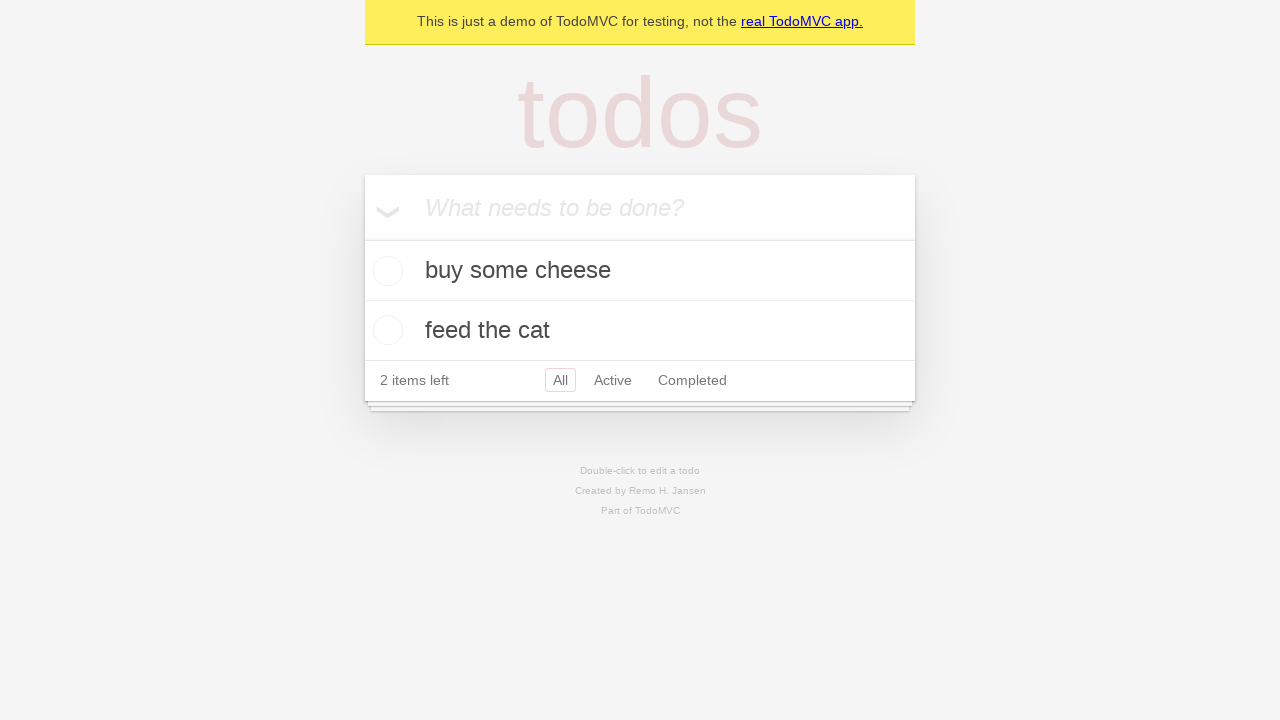

Filled todo input with 'book a doctors appointment' on internal:attr=[placeholder="What needs to be done?"i]
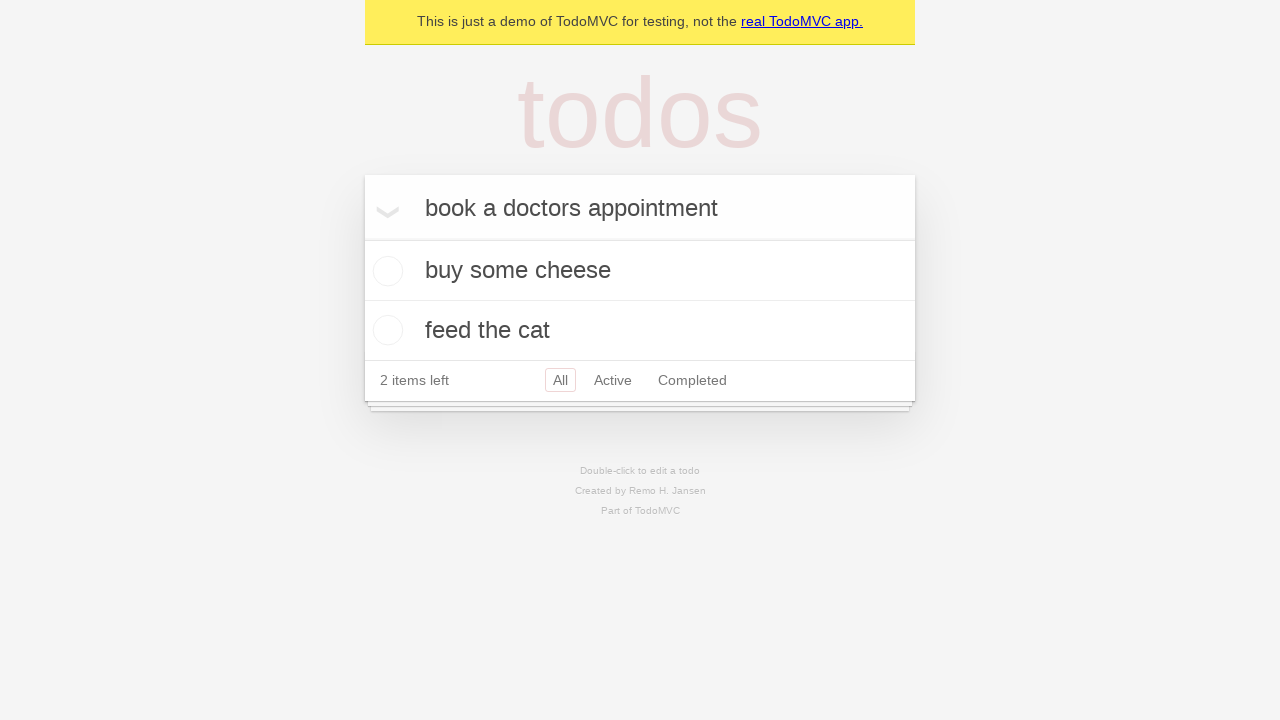

Pressed Enter to create third todo on internal:attr=[placeholder="What needs to be done?"i]
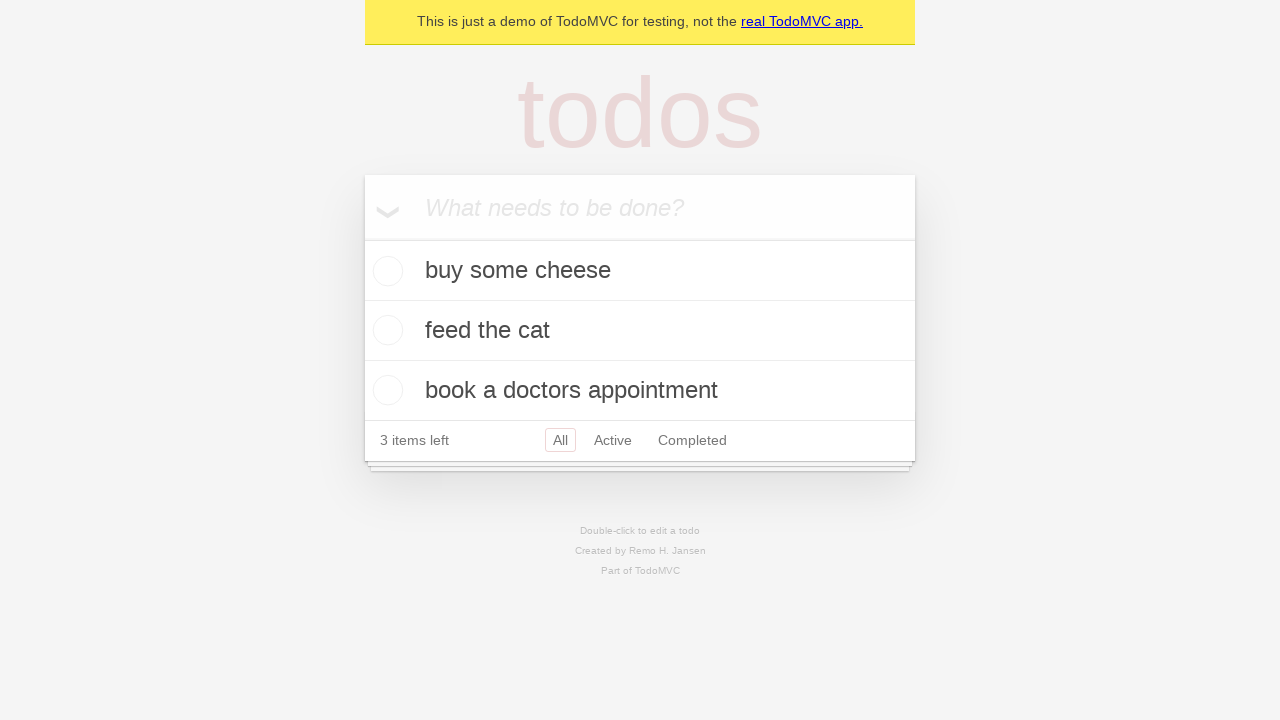

Waited for all 3 todos to be created
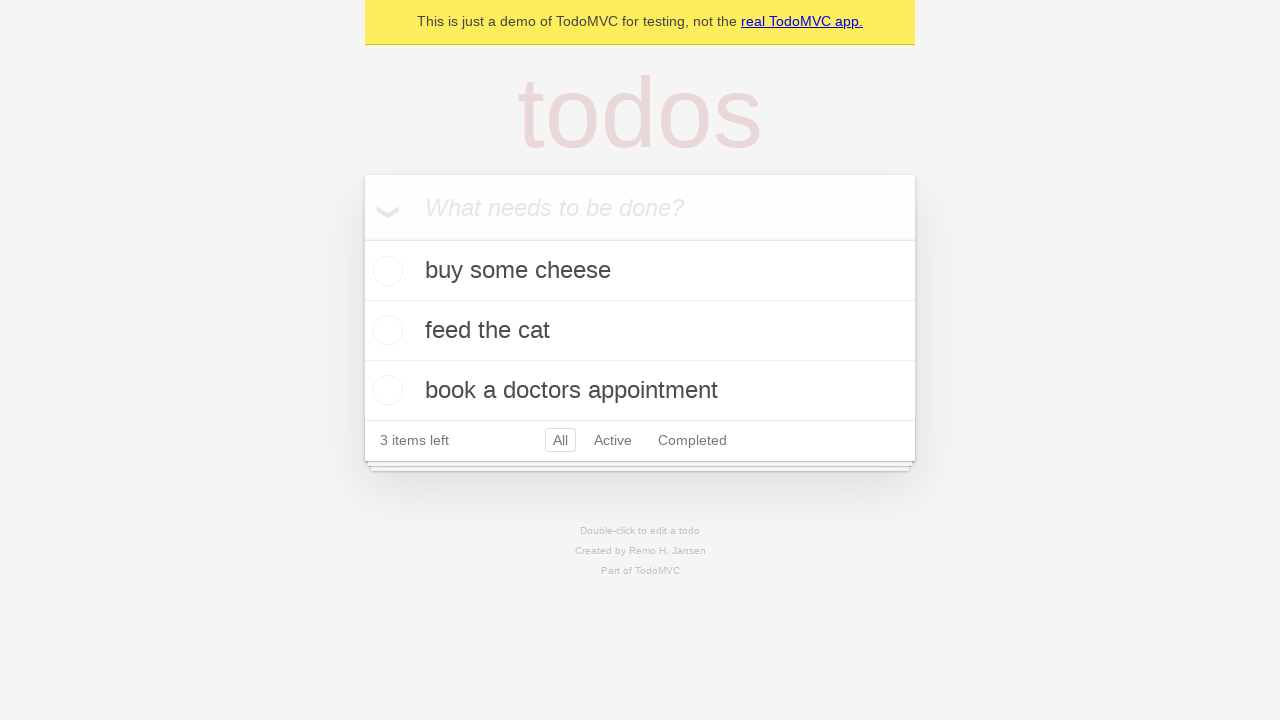

Retrieved all todo items
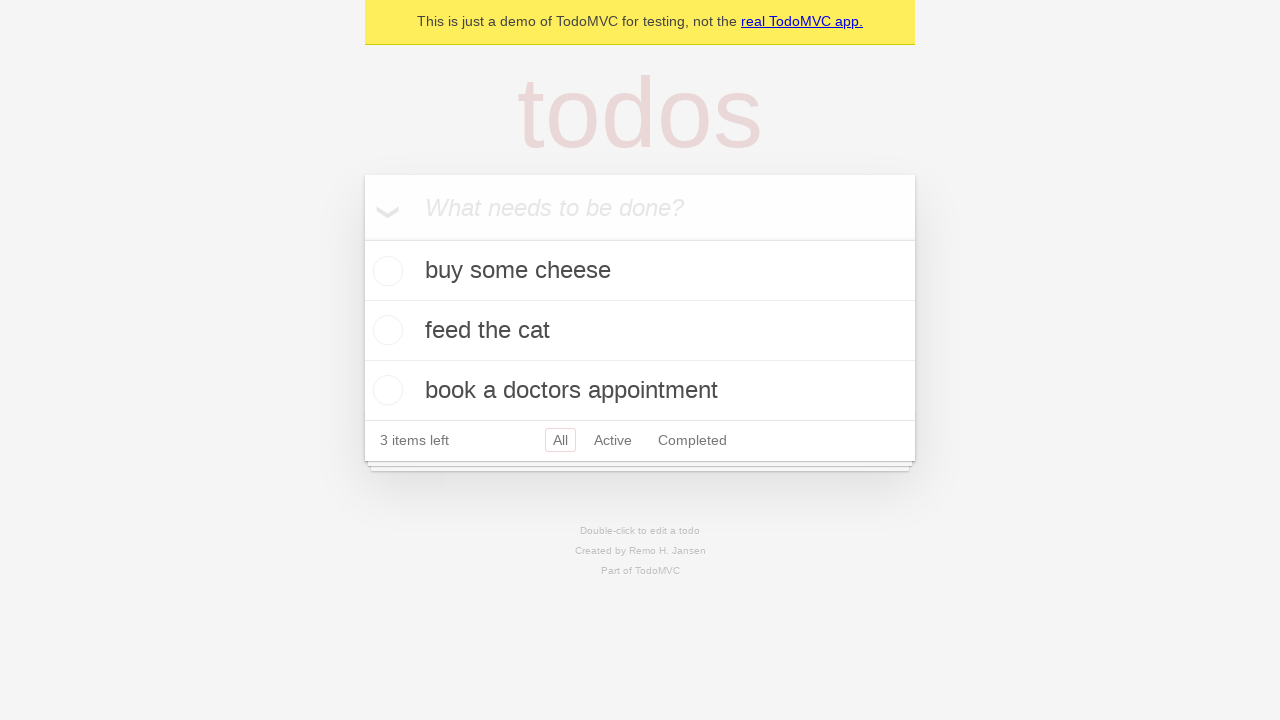

Selected second todo item
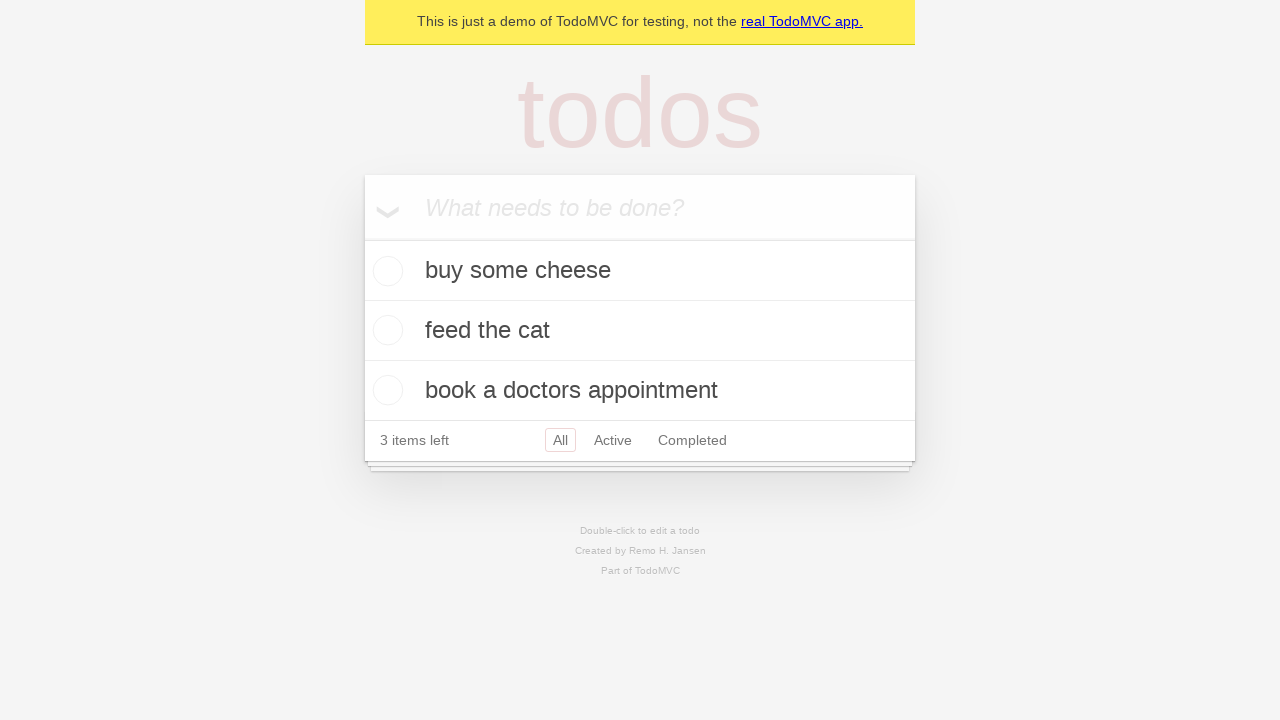

Double-clicked second todo to enter edit mode at (640, 331) on internal:testid=[data-testid="todo-item"s] >> nth=1
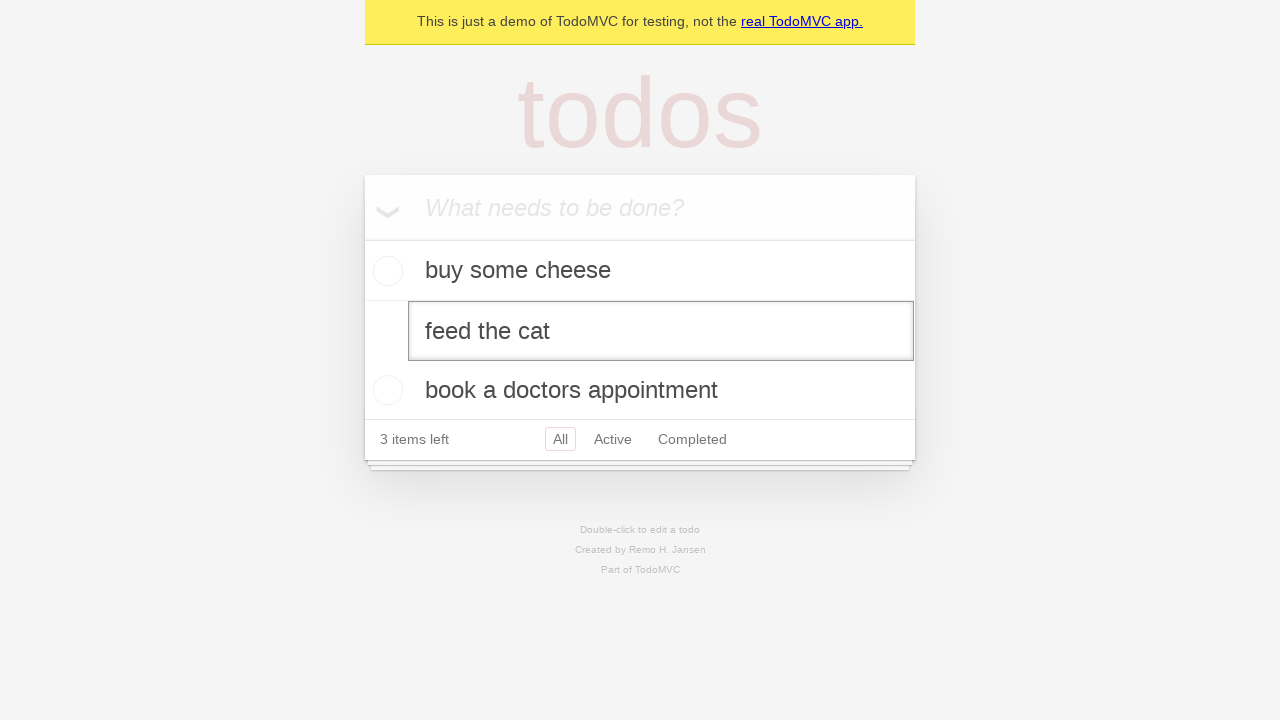

Filled edit field with 'buy some sausages' on internal:testid=[data-testid="todo-item"s] >> nth=1 >> internal:role=textbox[nam
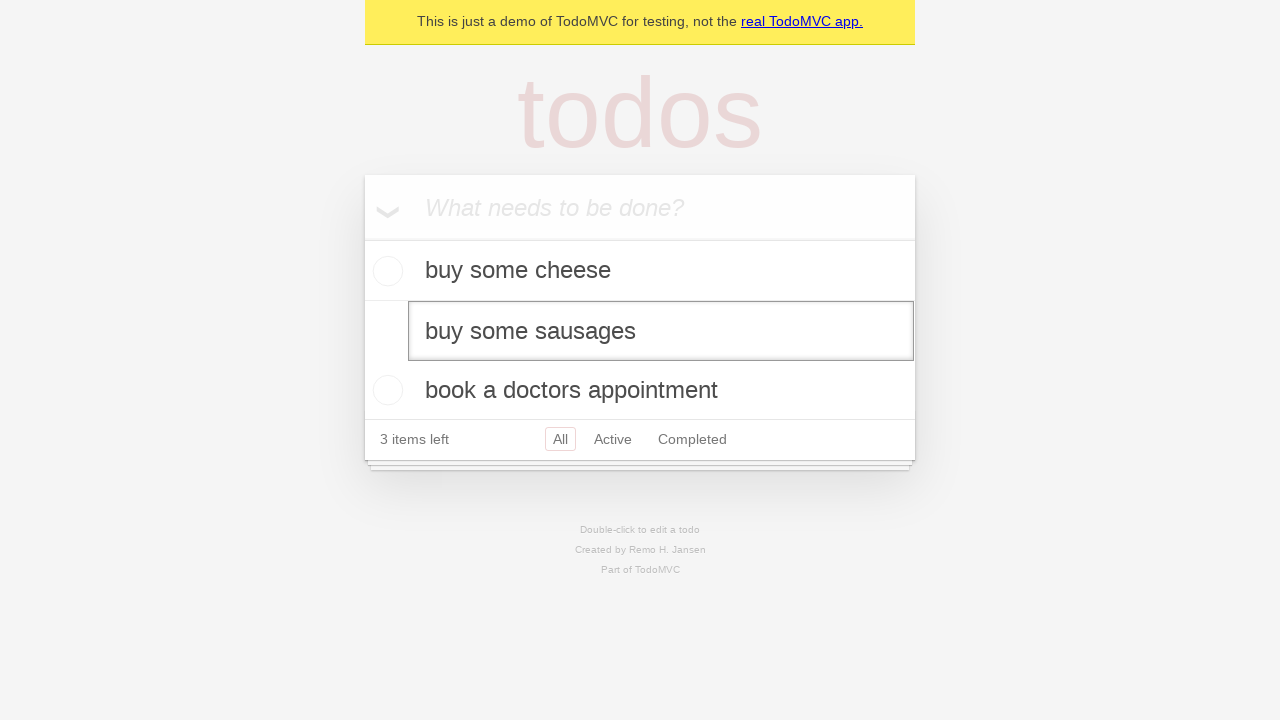

Pressed Enter to save edited todo on internal:testid=[data-testid="todo-item"s] >> nth=1 >> internal:role=textbox[nam
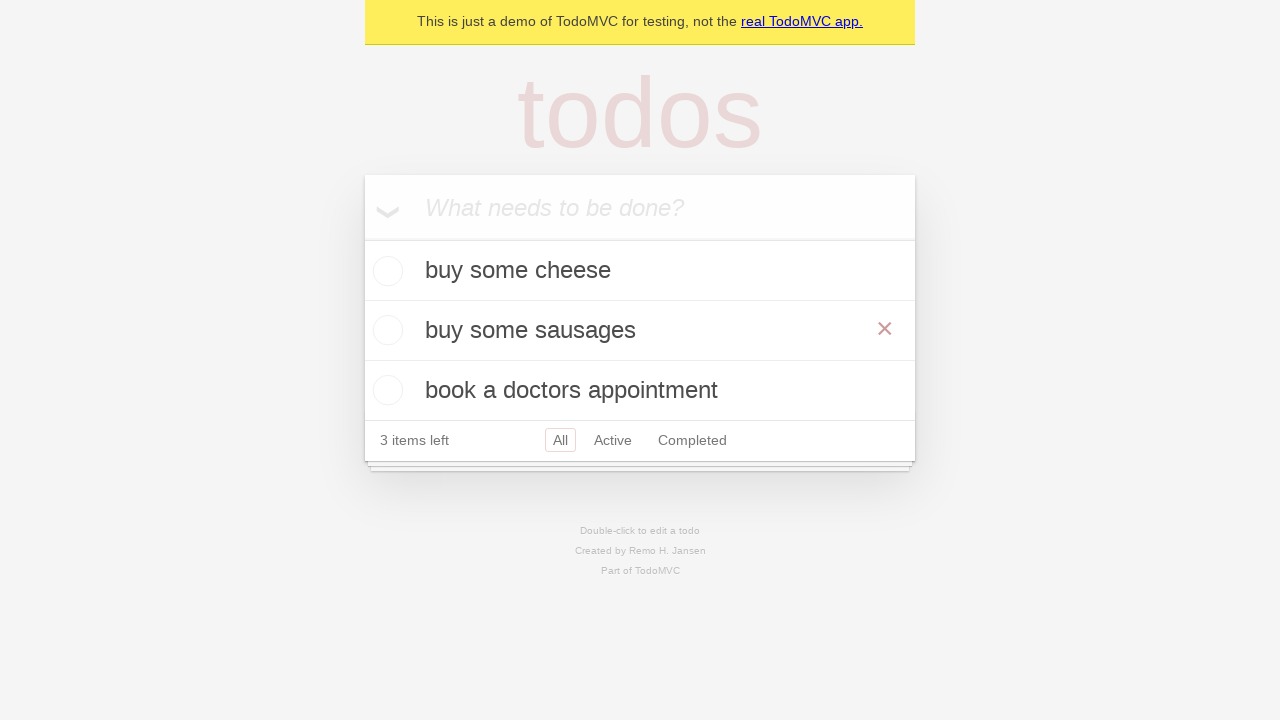

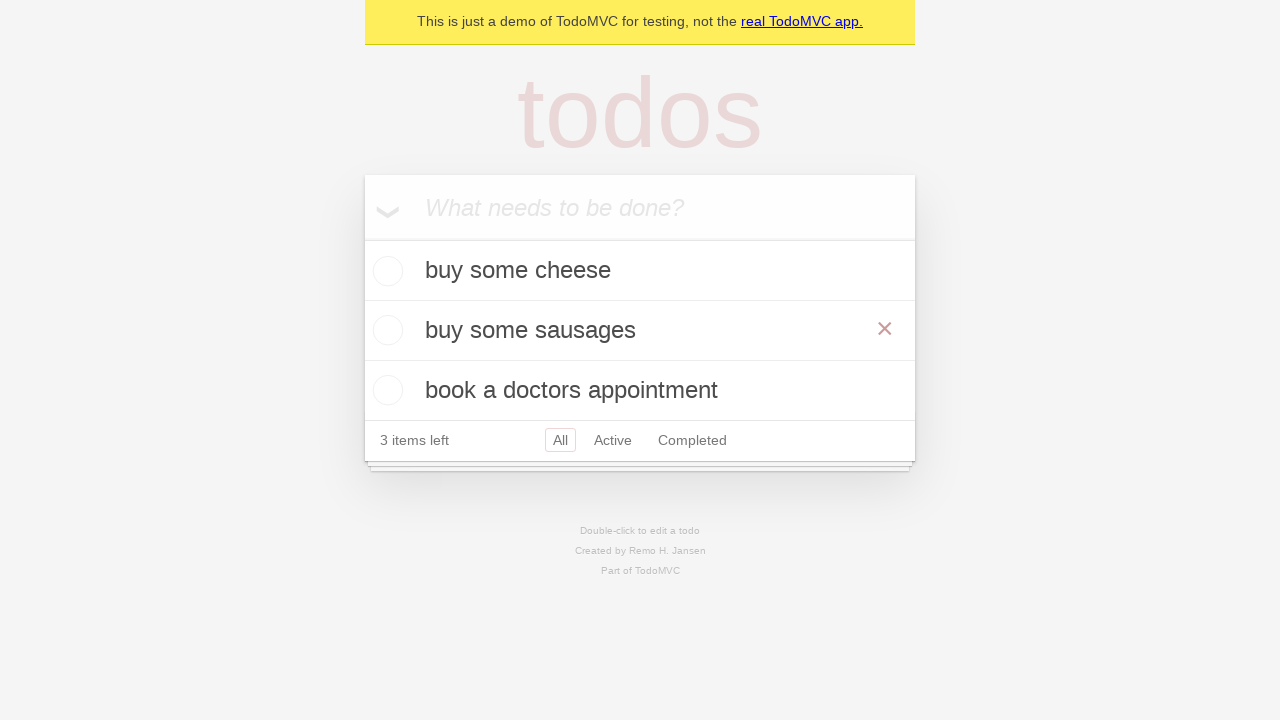